Tests the Selenium homepage by navigating to it, waiting for the body to load, and maximizing the browser window to verify the page loads correctly.

Starting URL: https://selenium.dev/

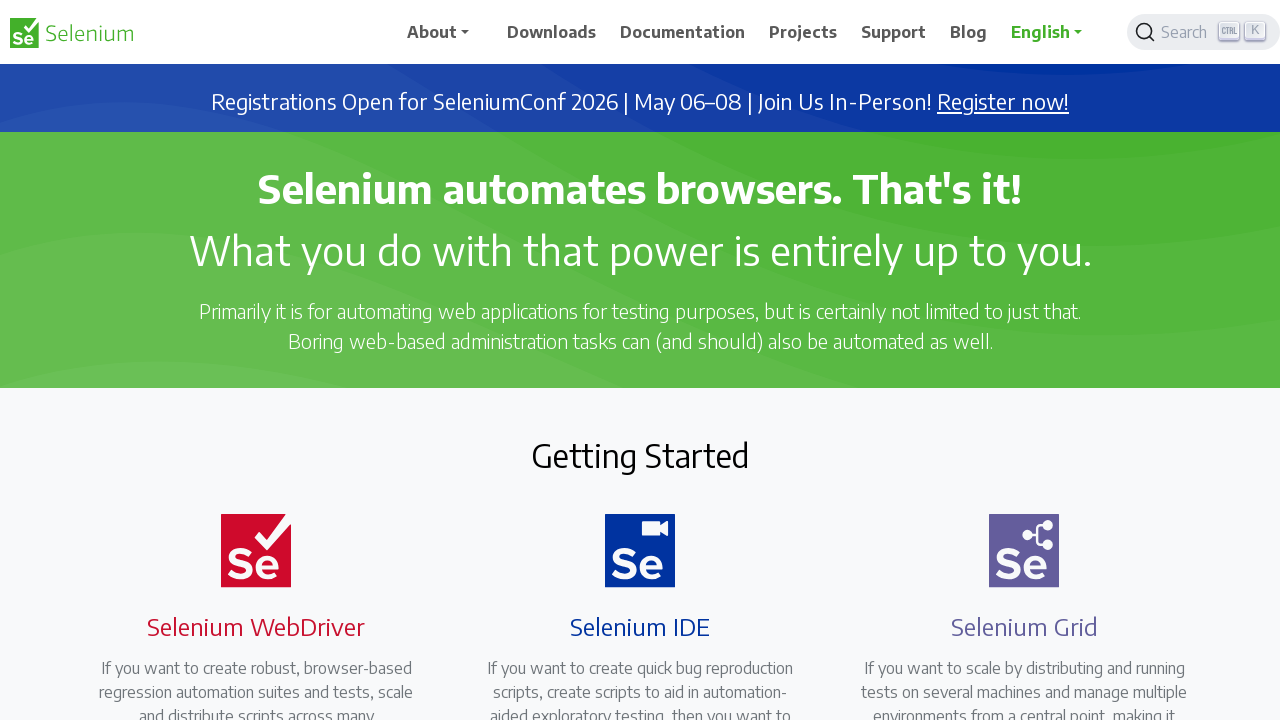

Navigated to Selenium homepage
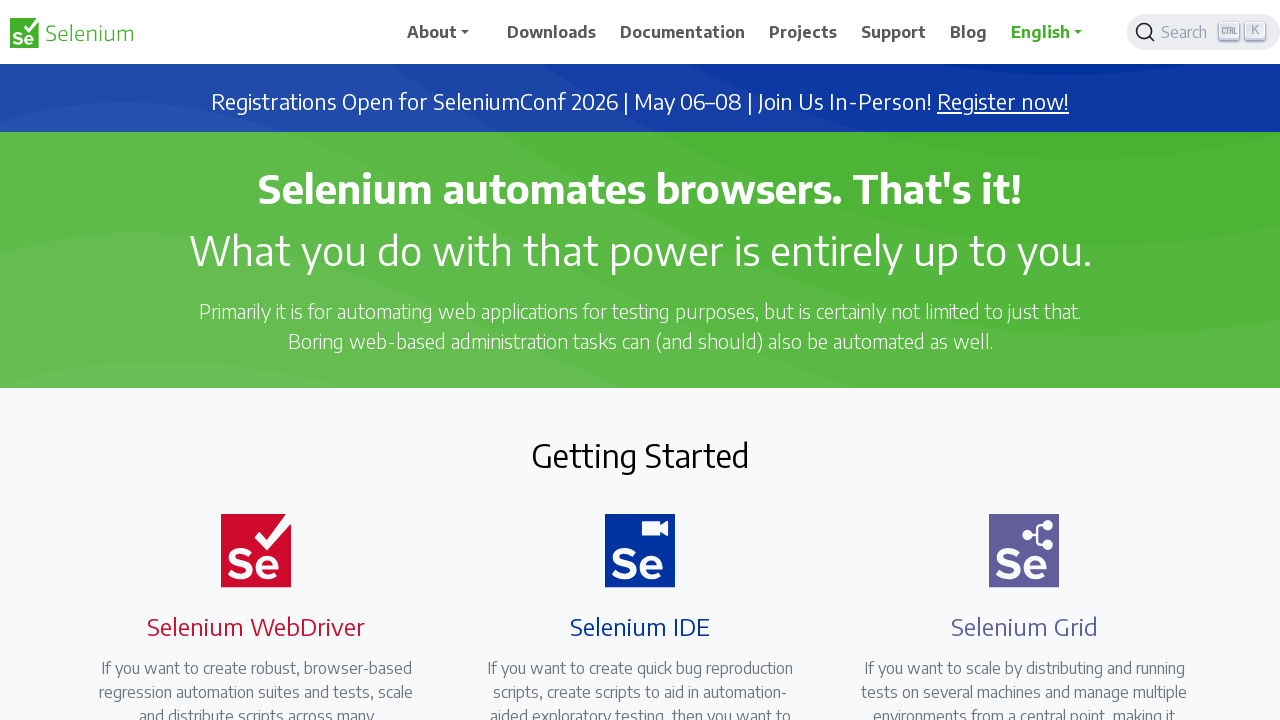

Body element loaded and is present
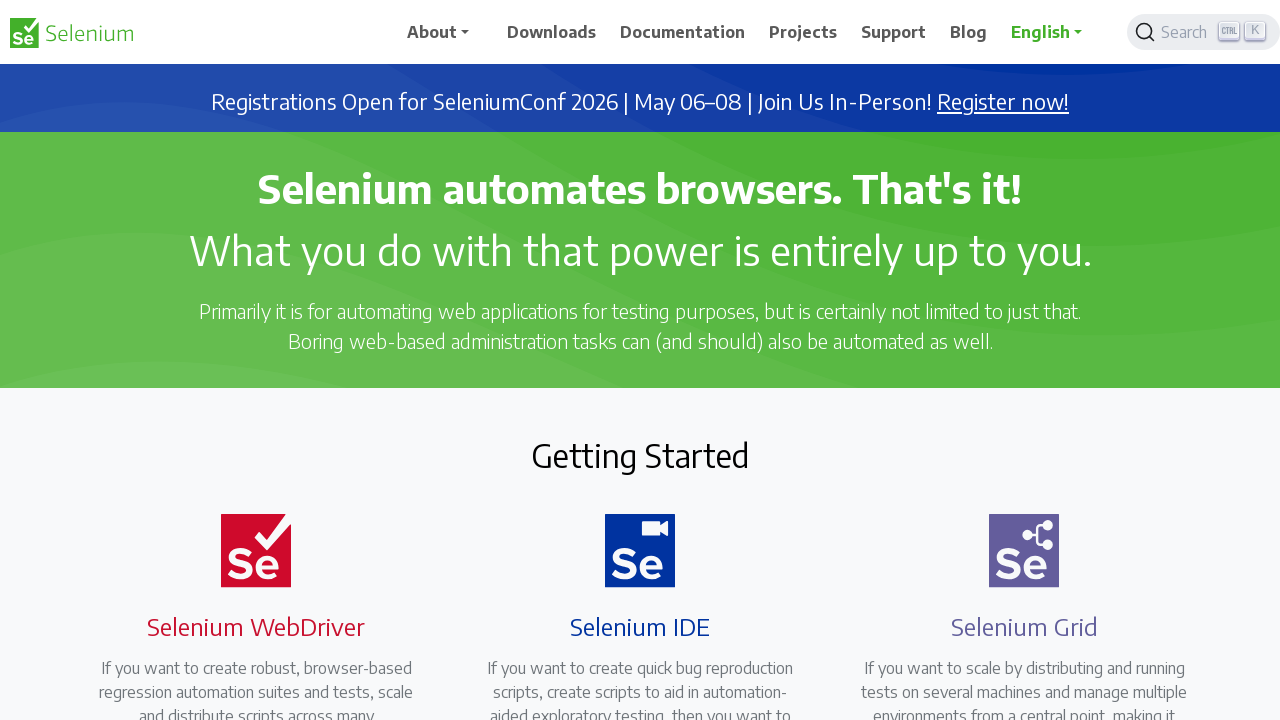

Retrieved body text content for verification
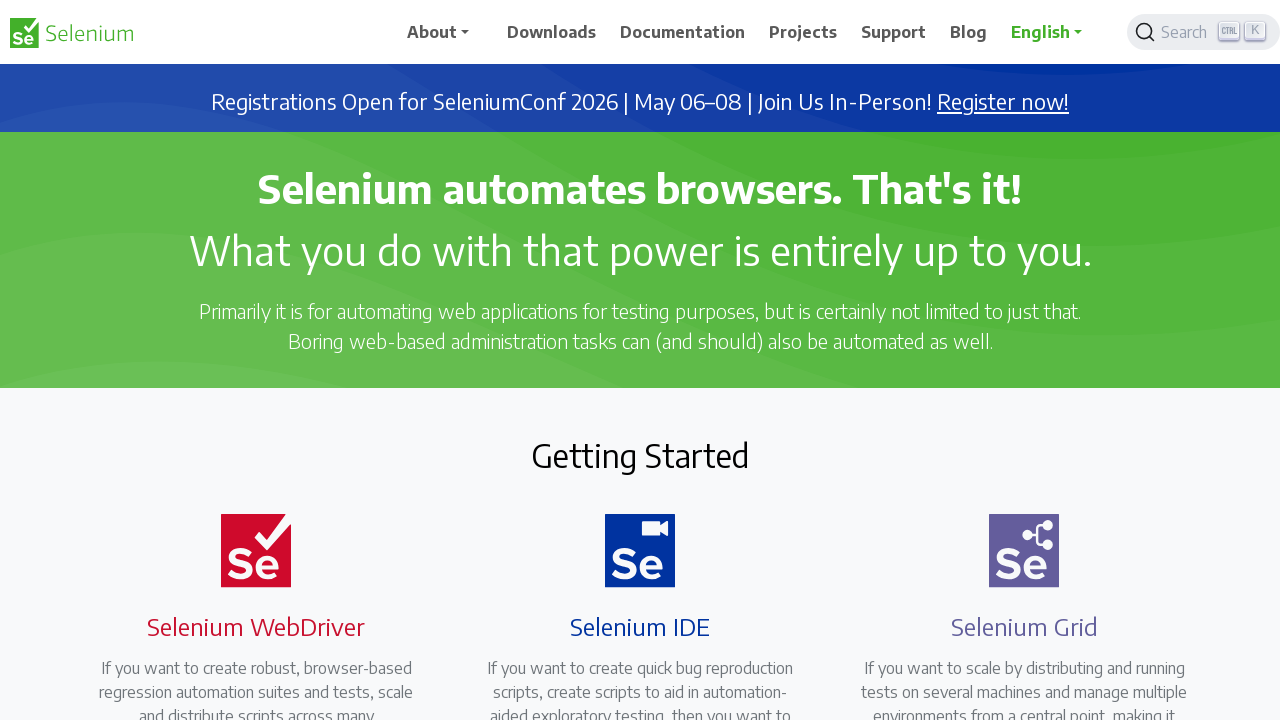

Maximized browser window to 1920x1080
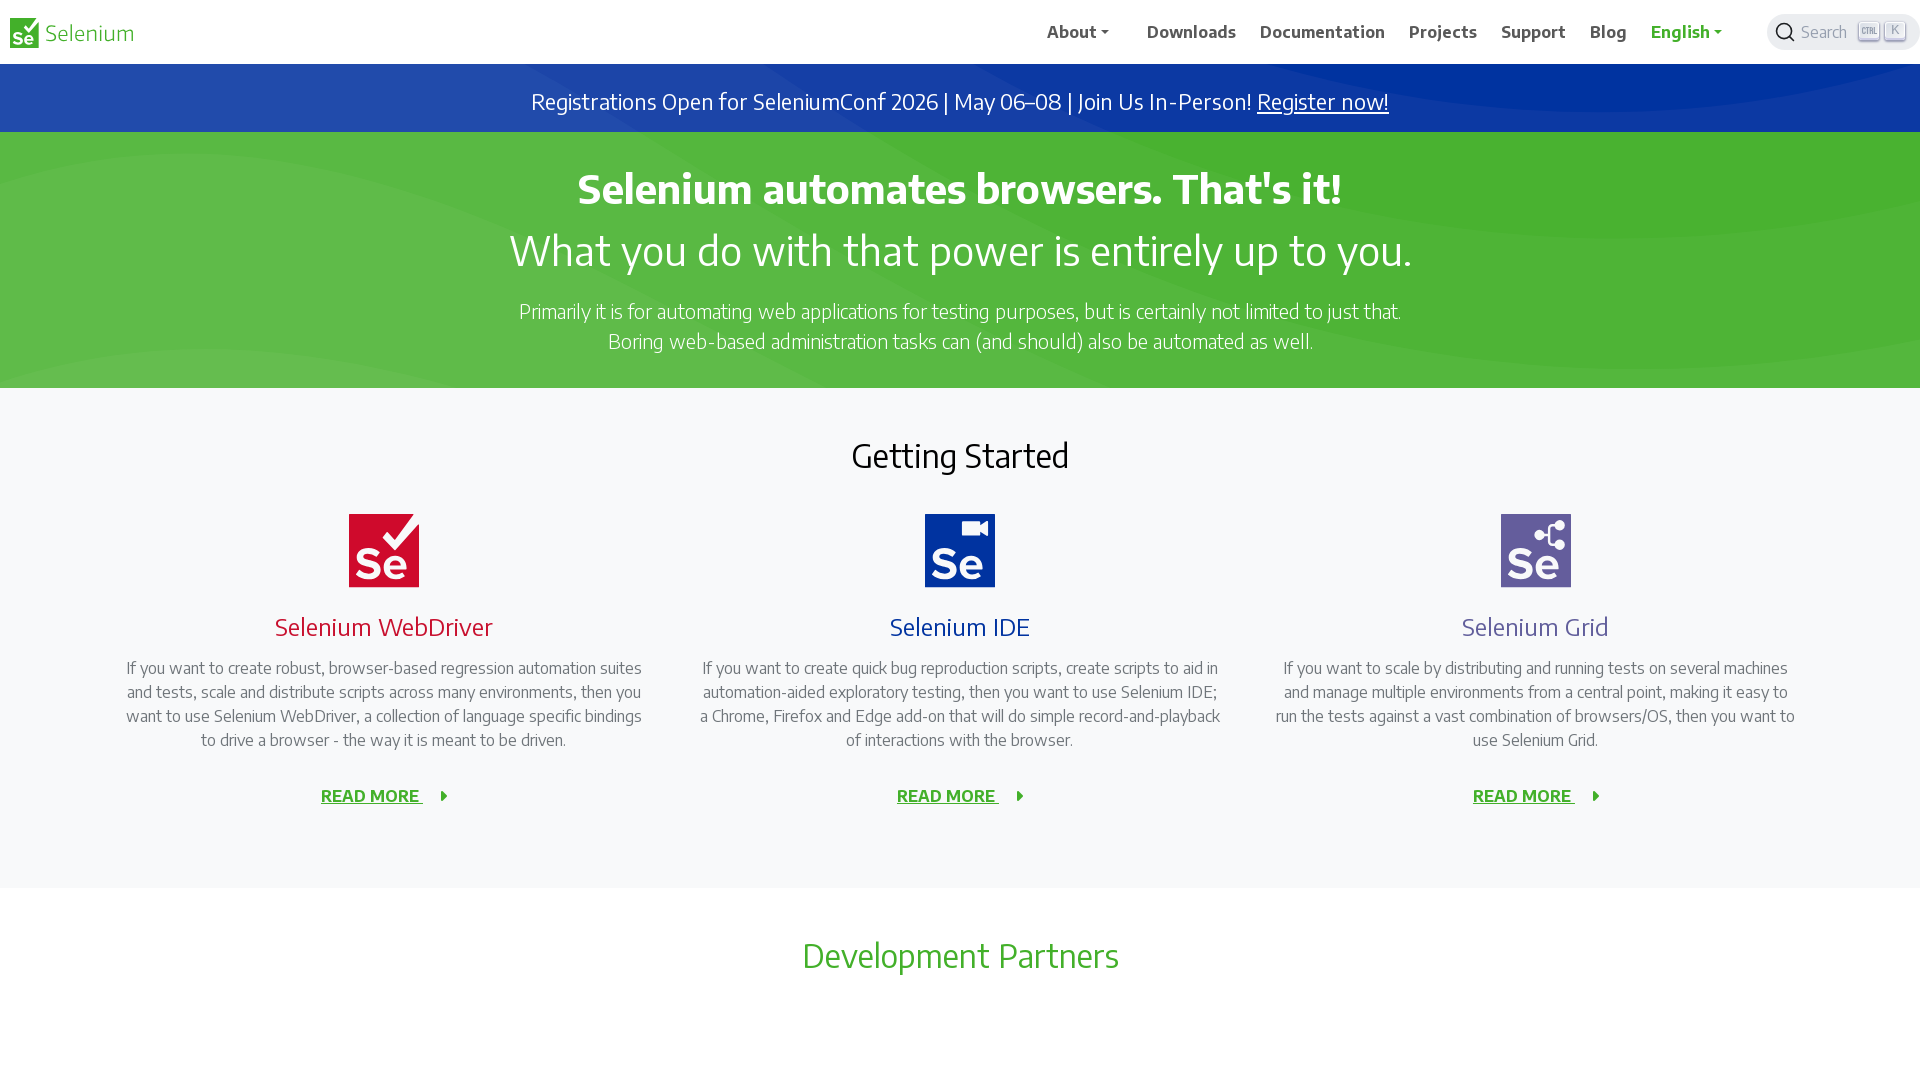

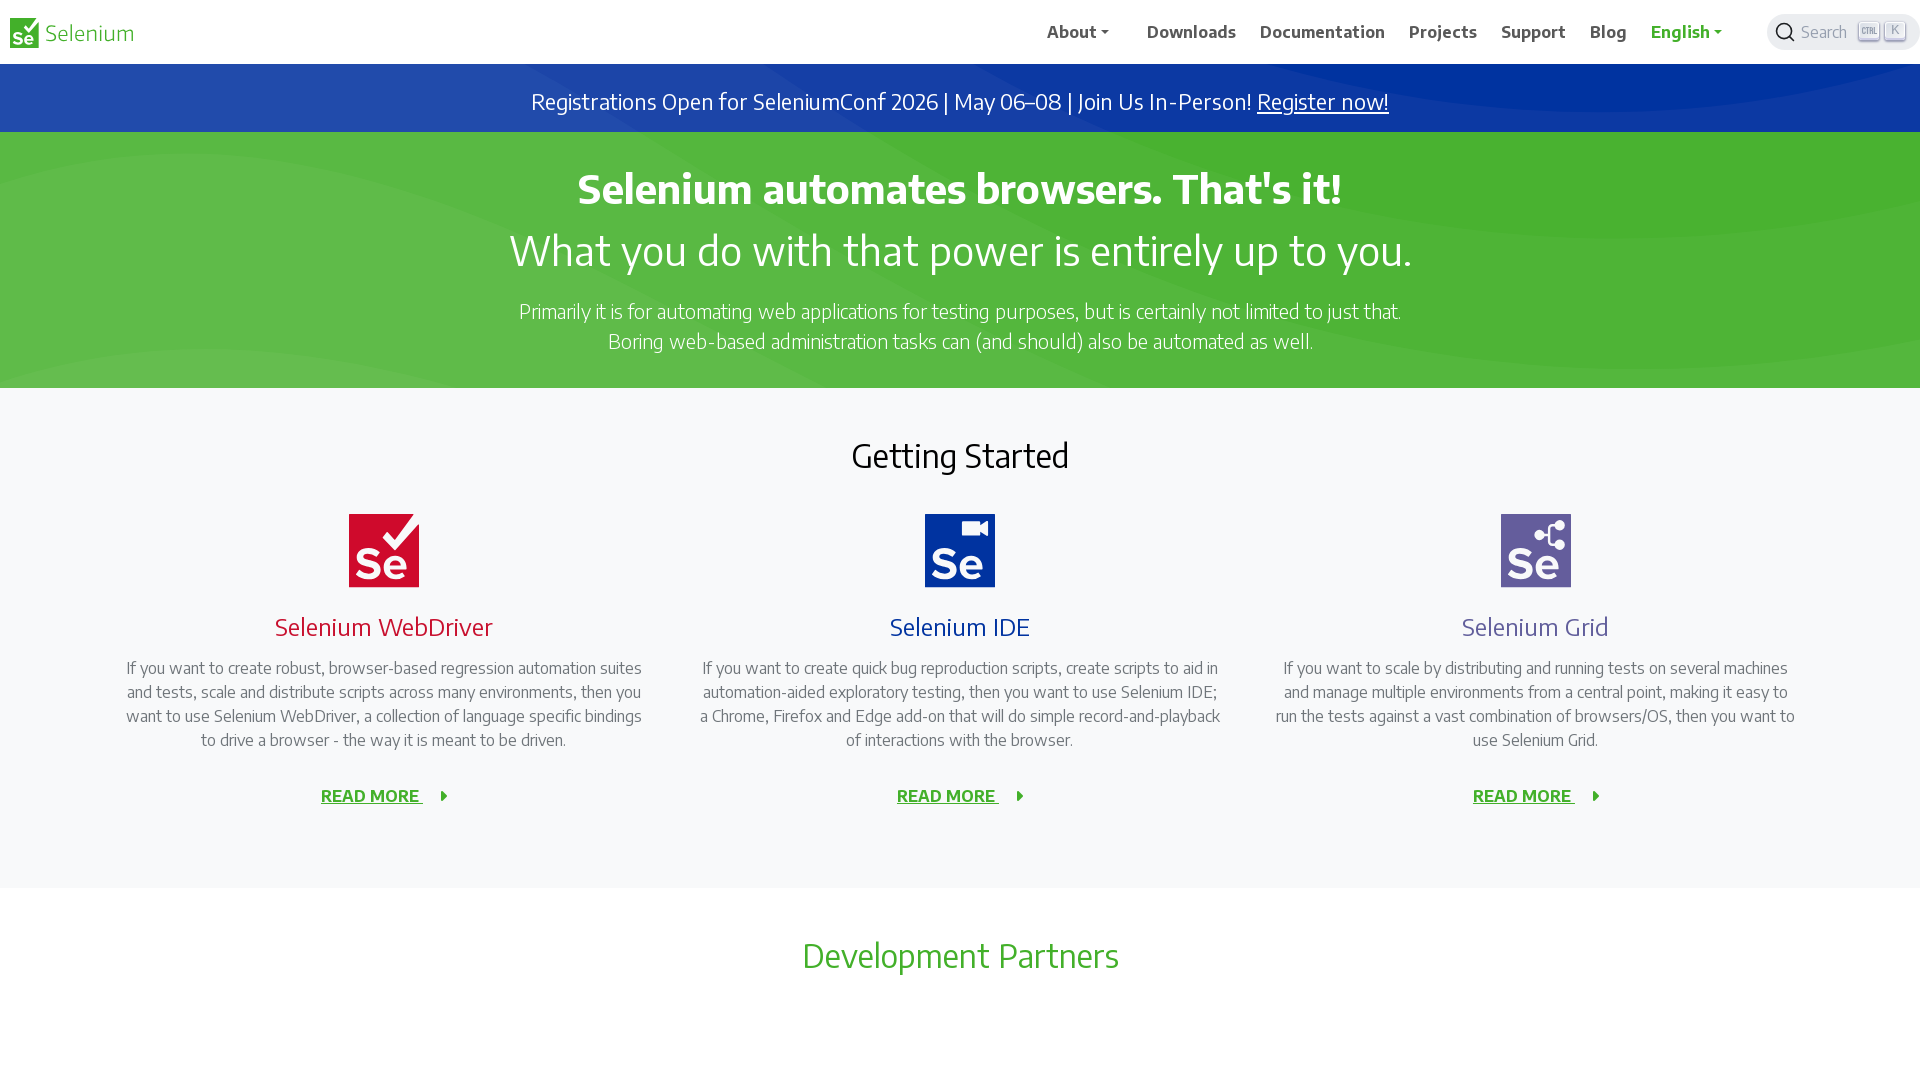